Tests keyboard operations on a web page, including clicking elements and performing copy-paste operations using keyboard shortcuts

Starting URL: https://the-internet.herokuapp.com/key_presses

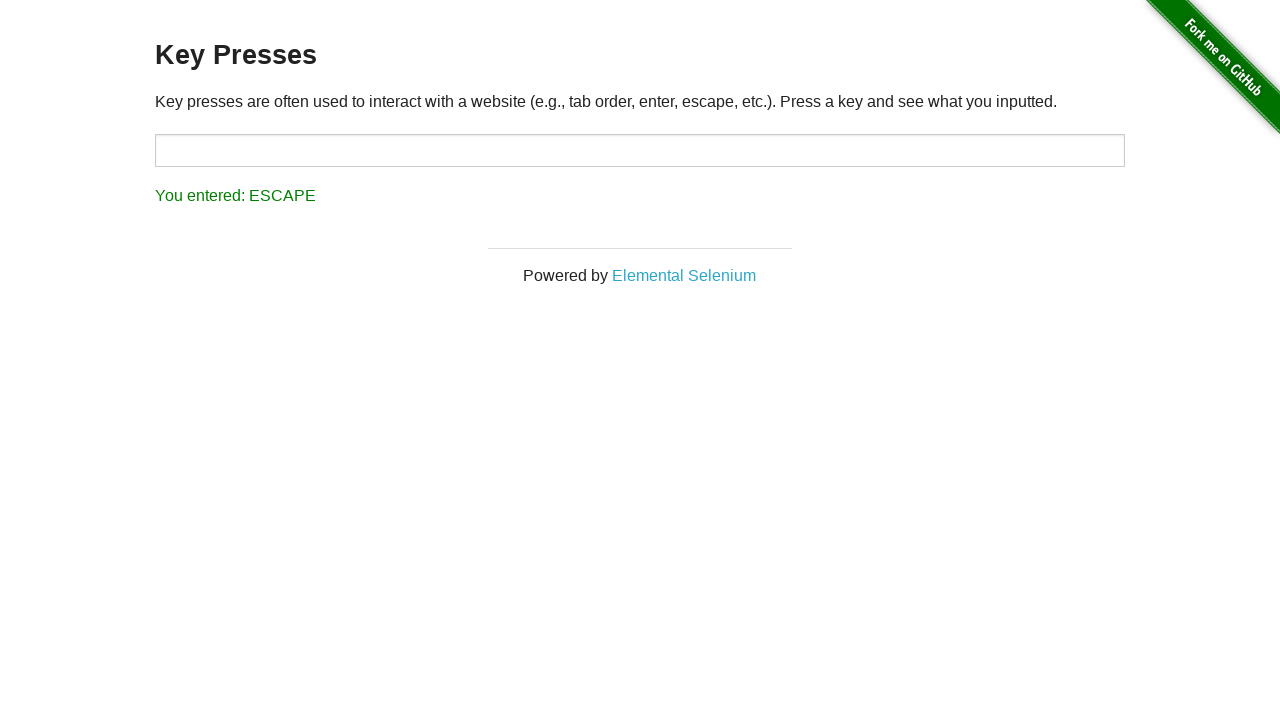

Located the text input box element
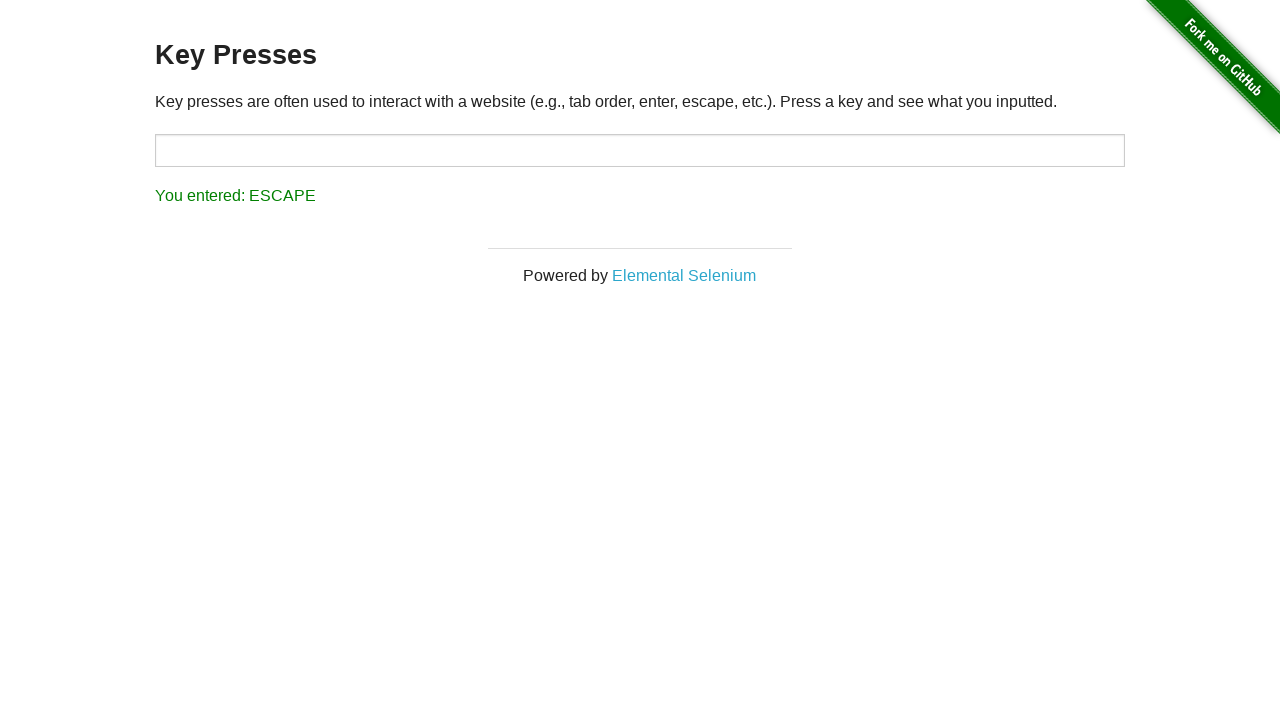

Located the clickable area outside the text box
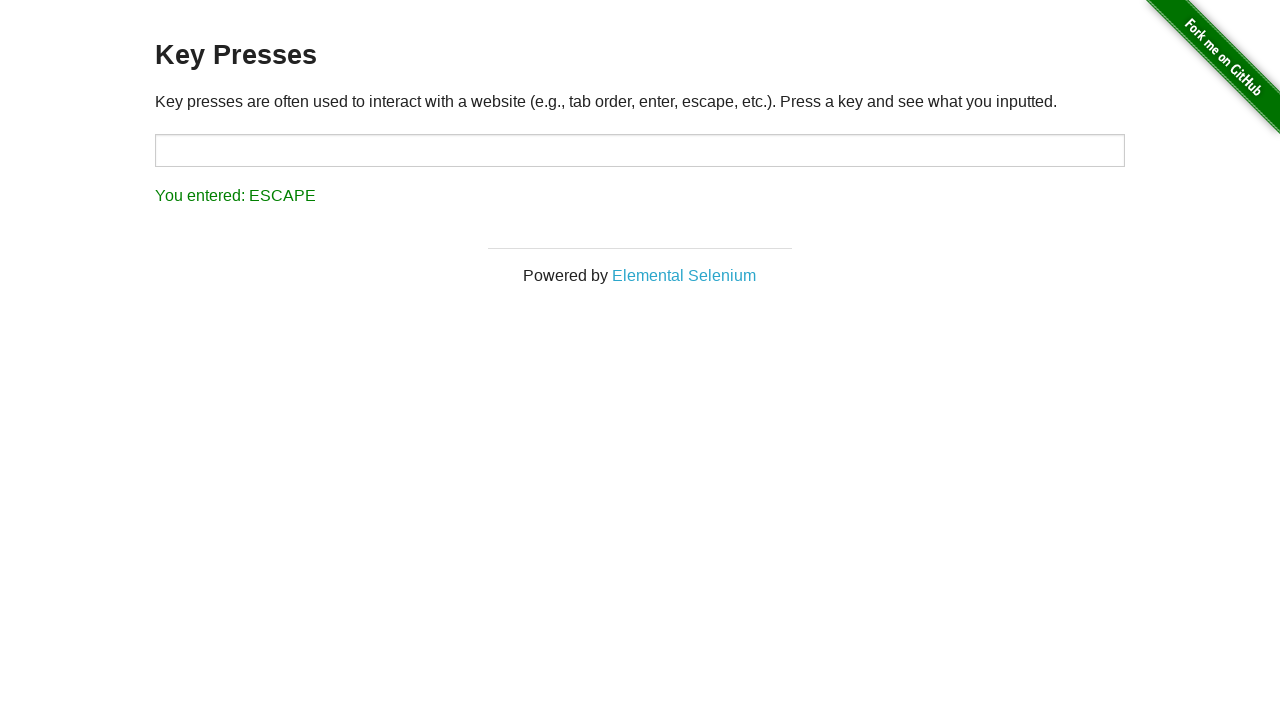

Clicked outside the text box at (640, 101) on //*[@id="content"]/div/p[1]
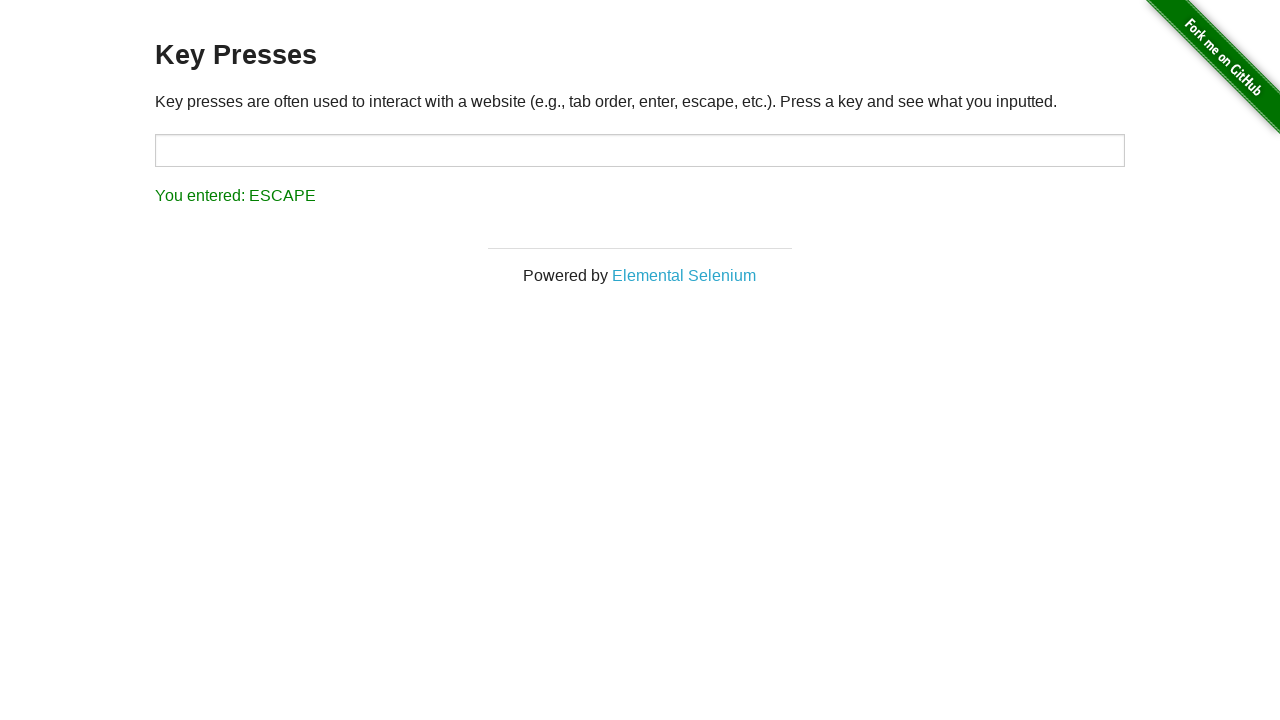

Pressed Ctrl+A to select all text
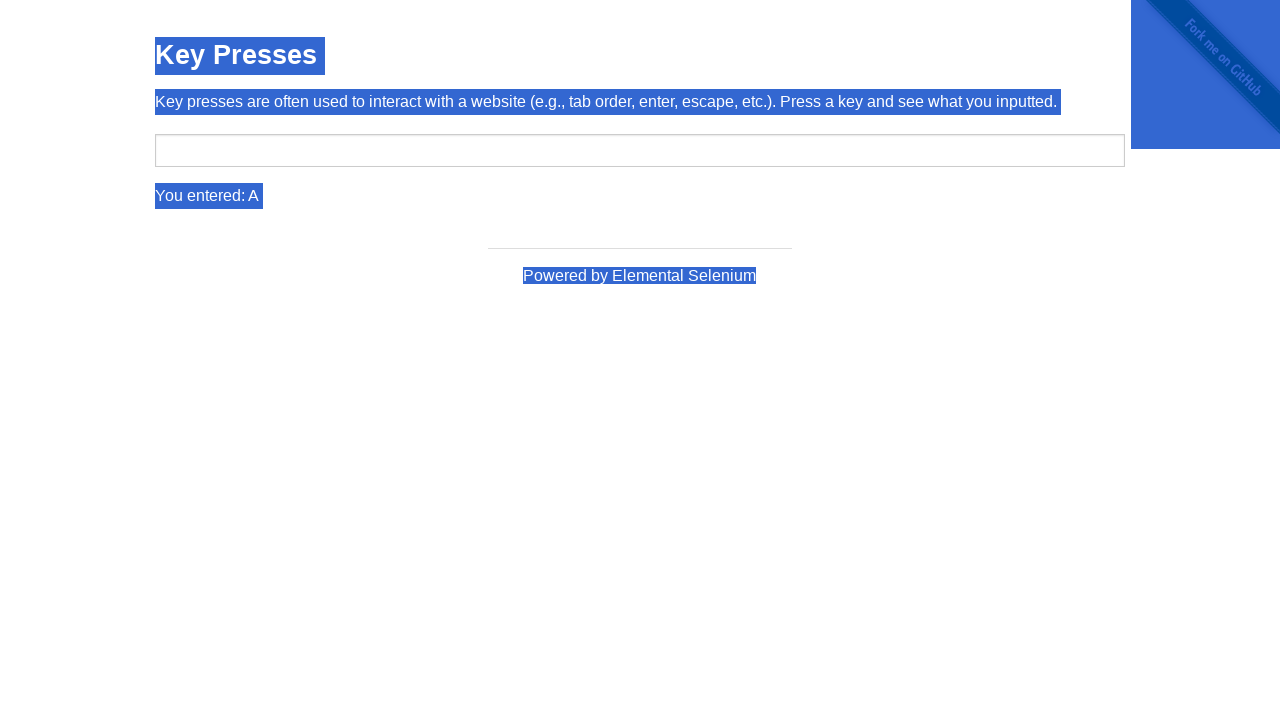

Pressed Ctrl+C to copy selected text
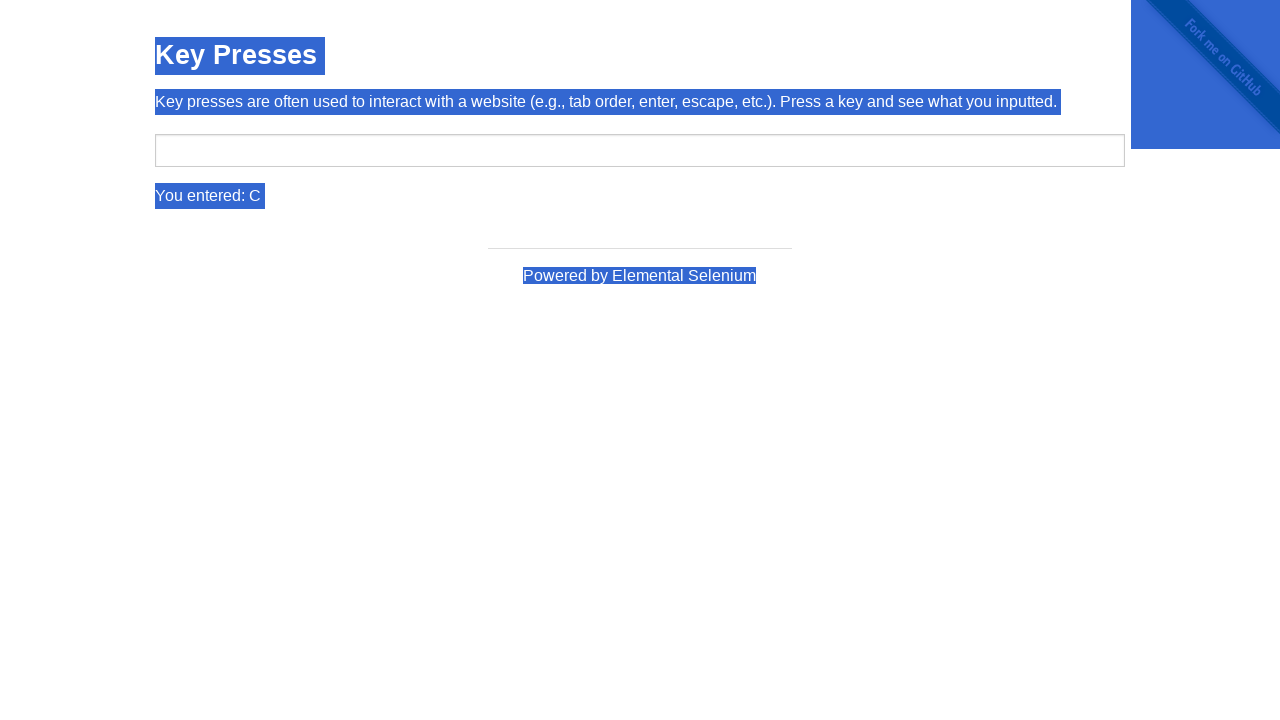

Clicked on the text input box at (640, 150) on //*[@id="target"]
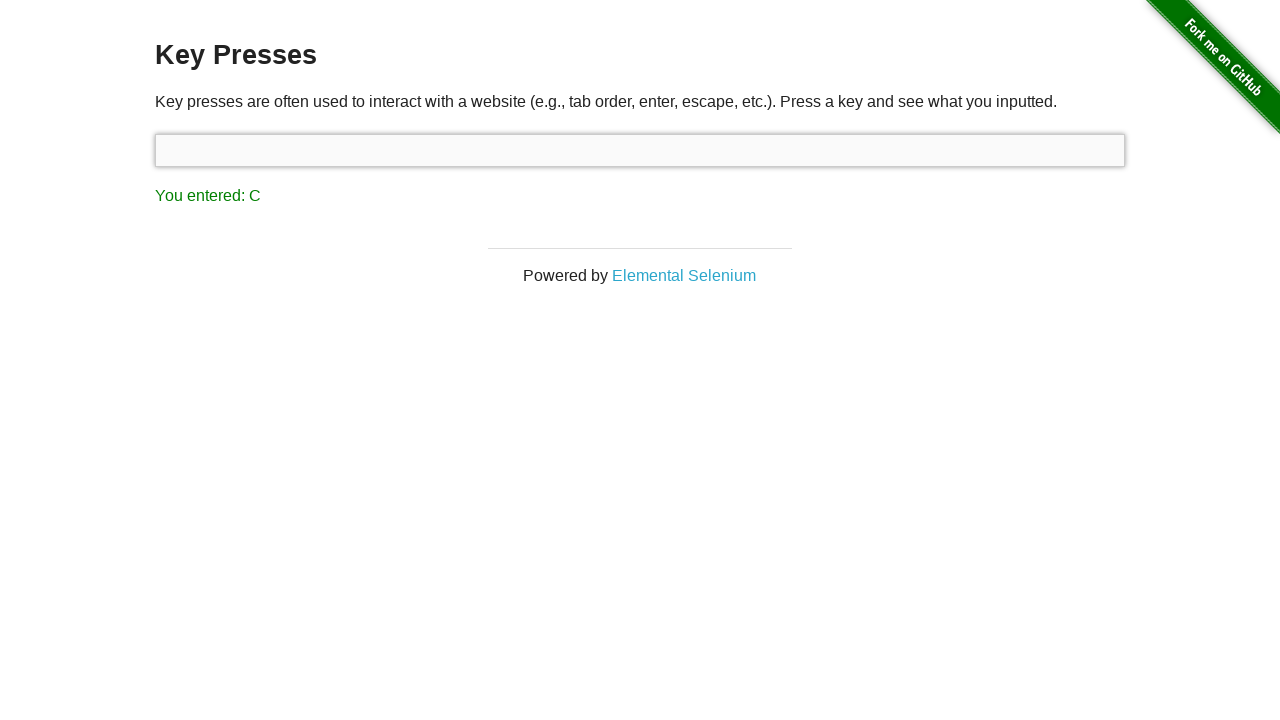

Pressed Ctrl+V to paste copied text into the text box
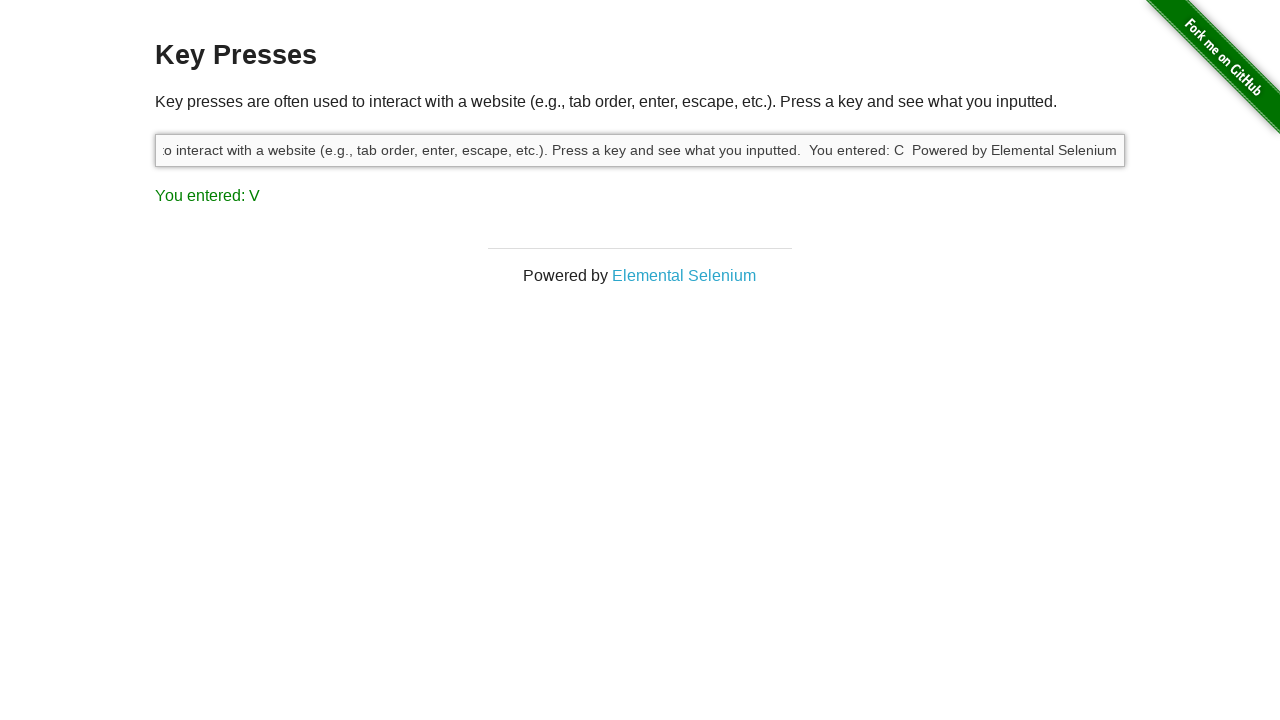

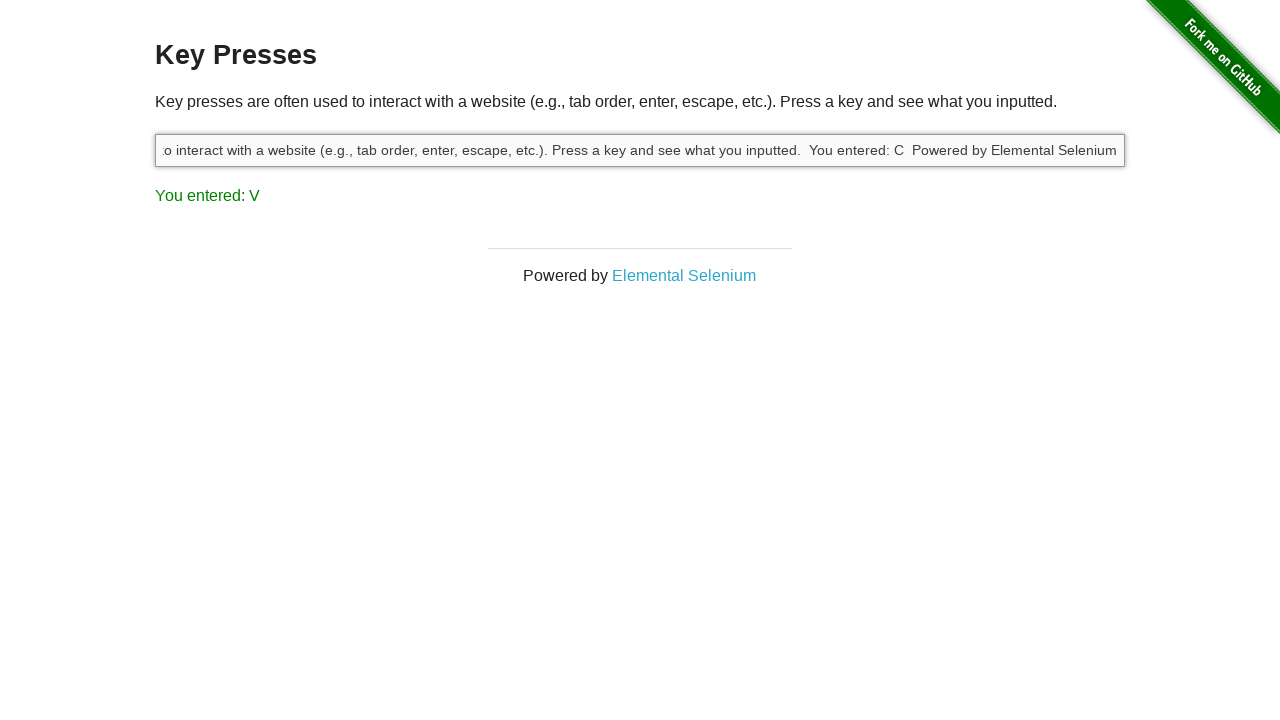